Tests breadcrumb navigation on the Park Operating Dates page by clicking through breadcrumb links and verifying navigation

Starting URL: https://bcparks.ca/

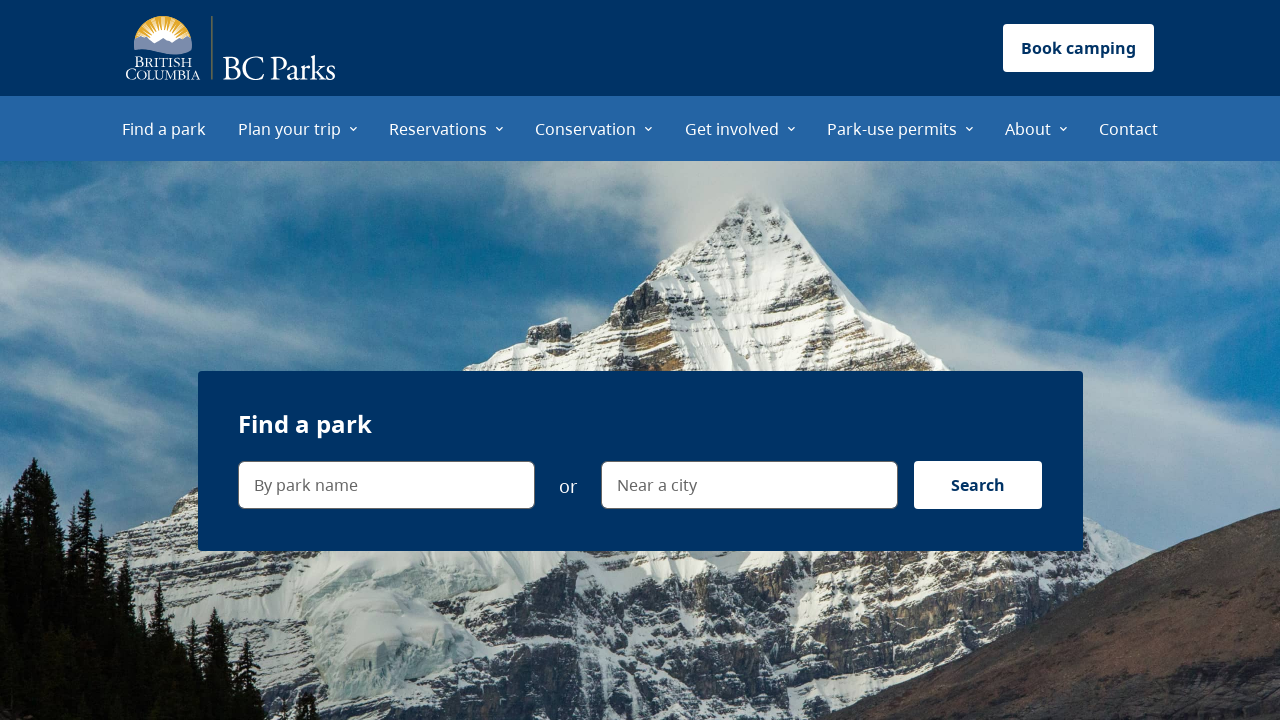

Clicked 'Plan your trip' menu item at (298, 128) on internal:role=menuitem[name="Plan your trip"i]
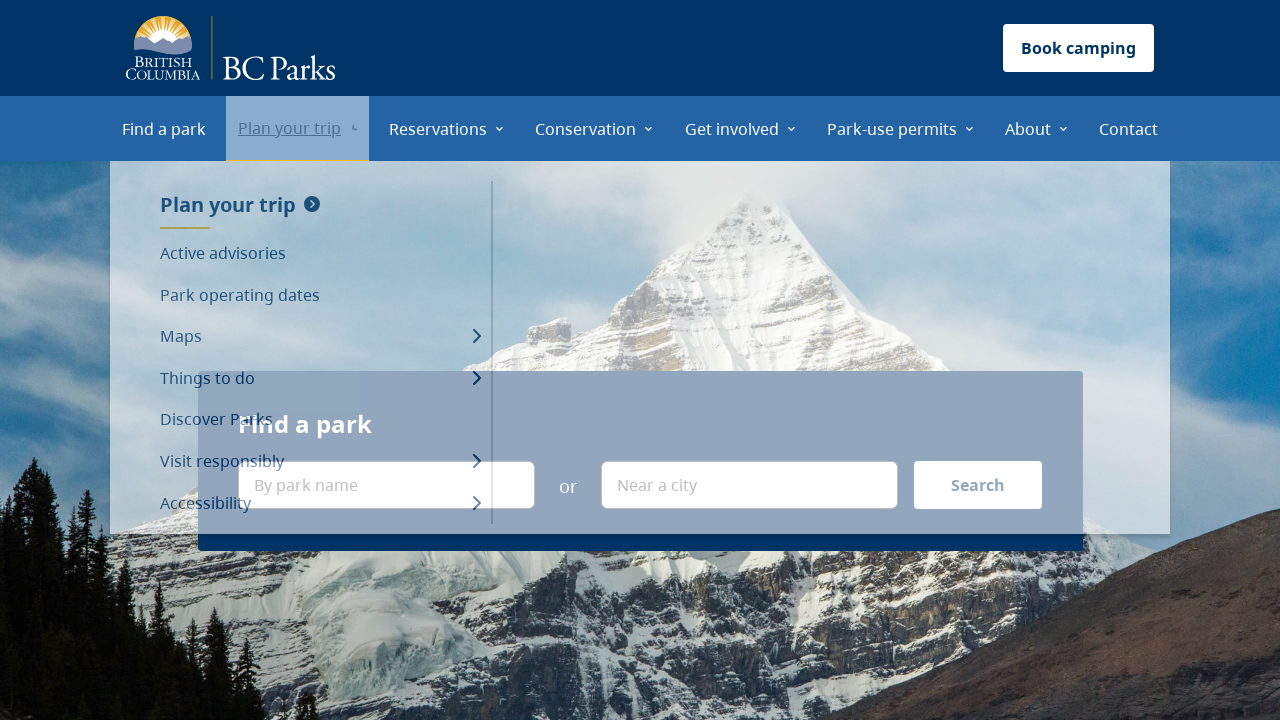

Clicked 'Park operating dates' menu item at (320, 295) on internal:role=menuitem[name="Park operating dates"i]
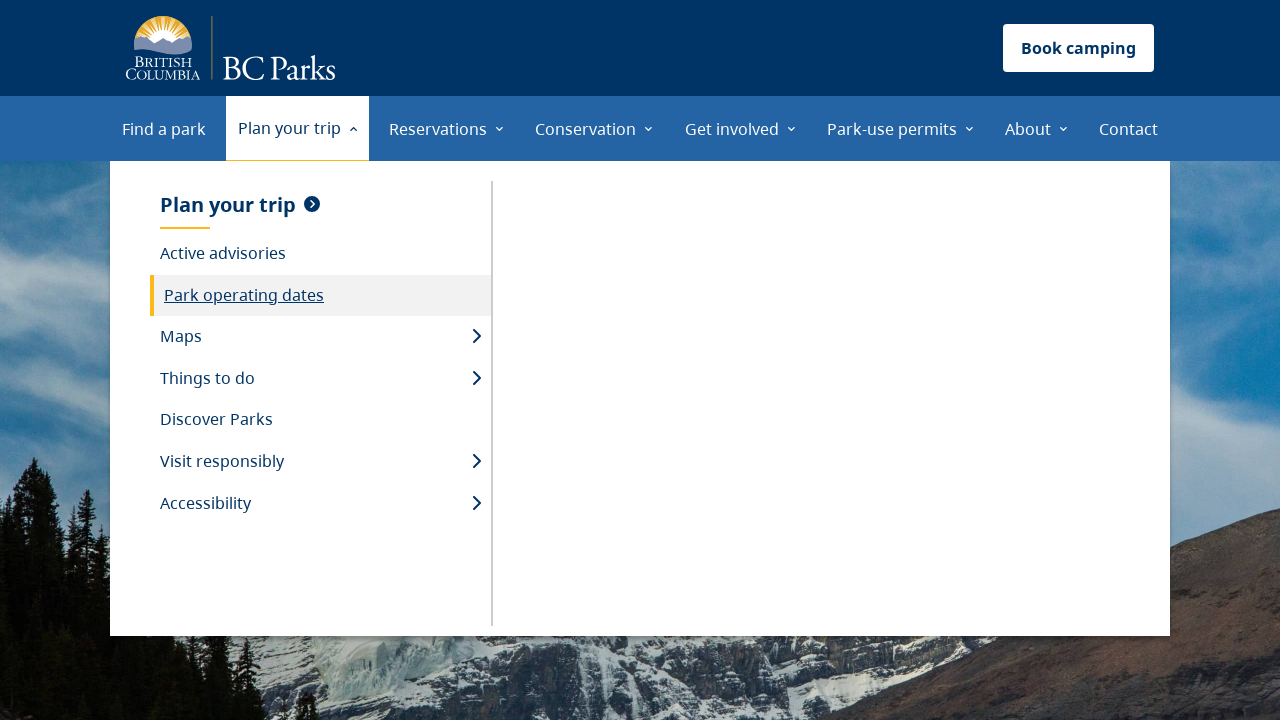

Page loaded with networkidle state
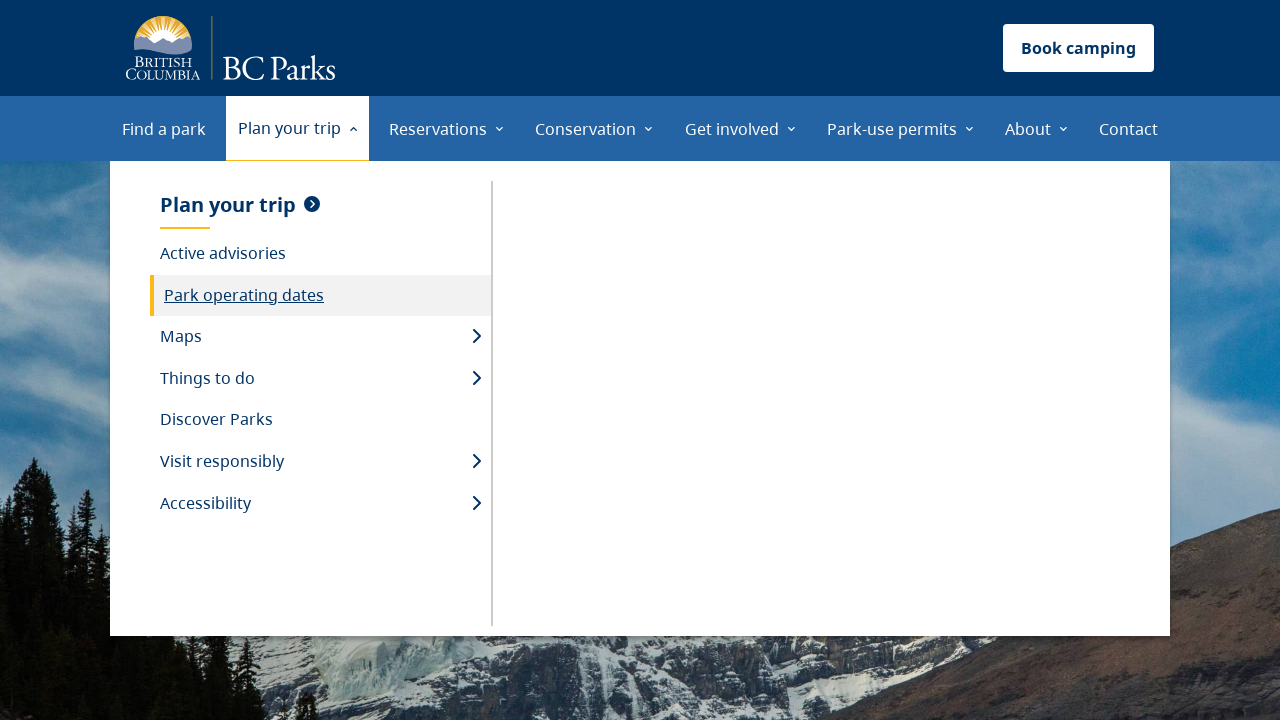

Main content area became visible
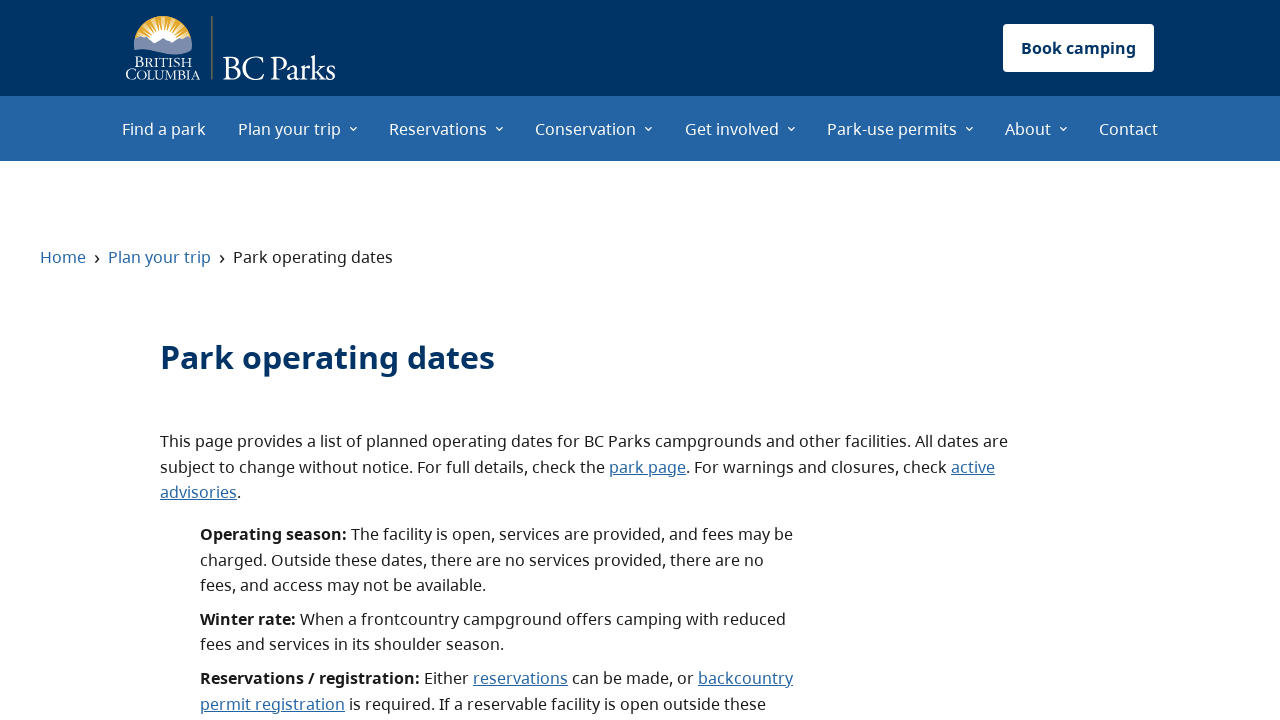

Clicked 'Home' breadcrumb link at (63, 257) on internal:role=link[name="Home"i]
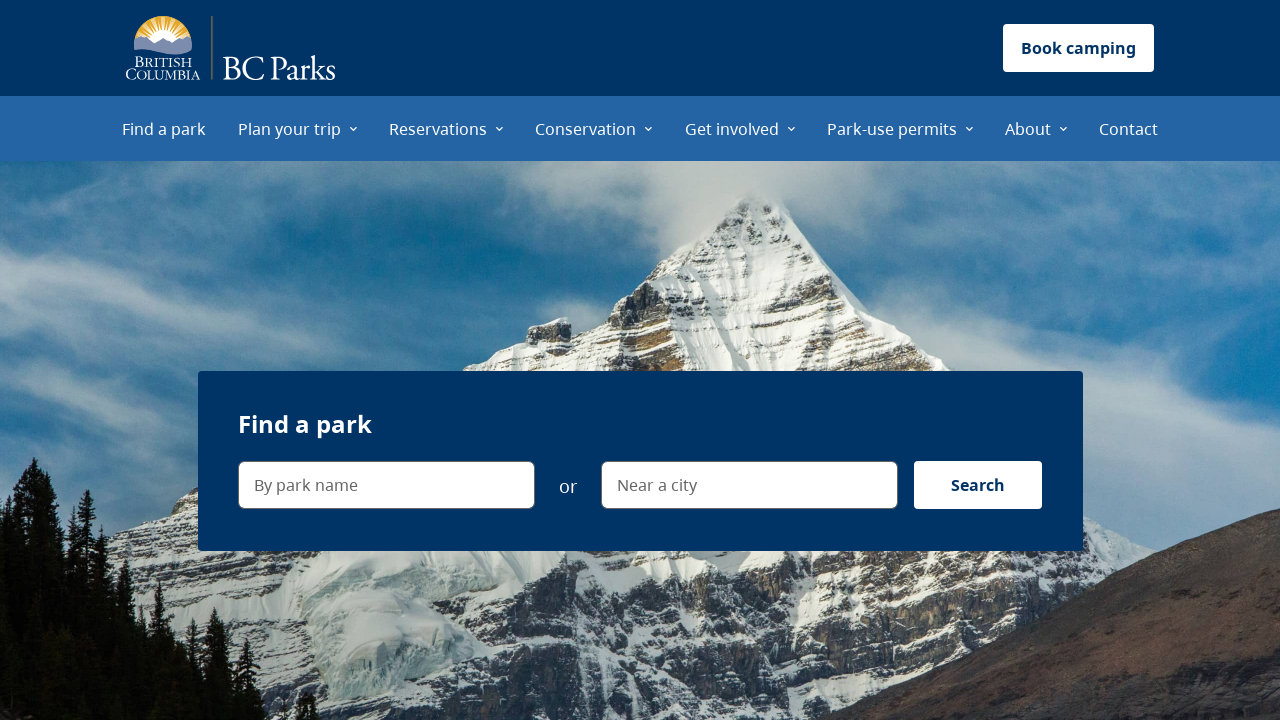

Successfully navigated to home page via breadcrumb
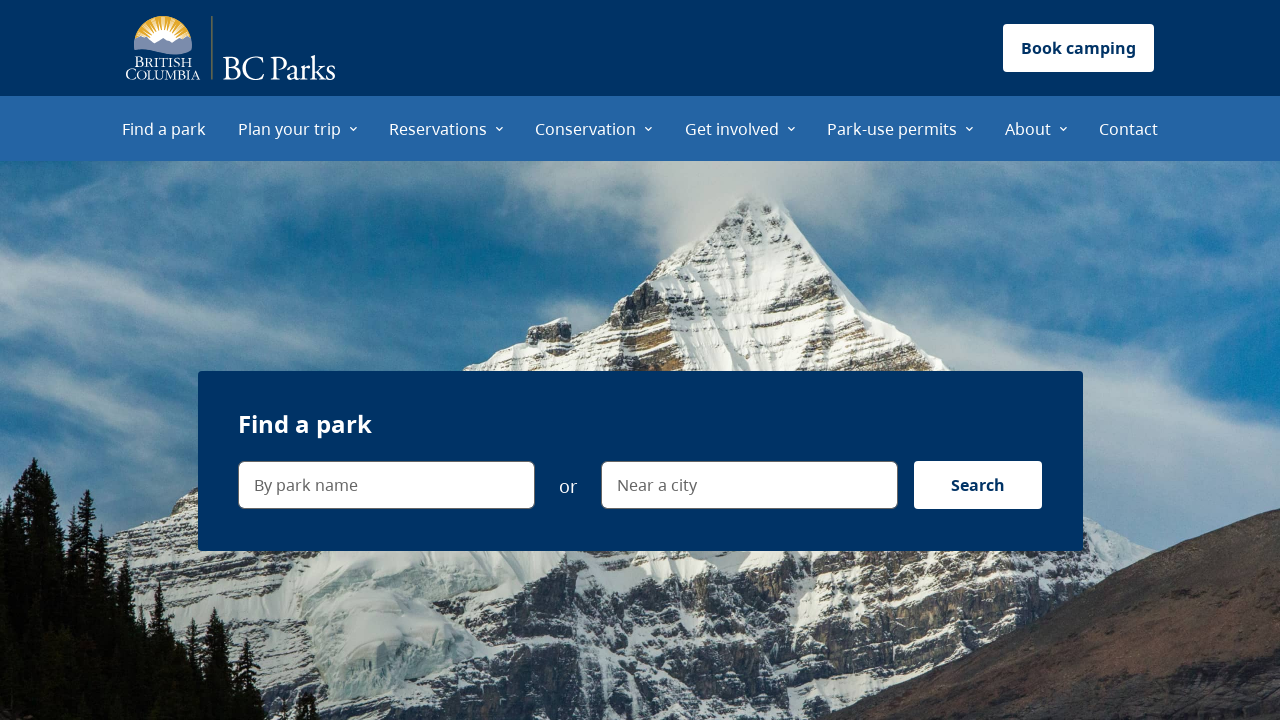

Navigated back to Park operating dates page
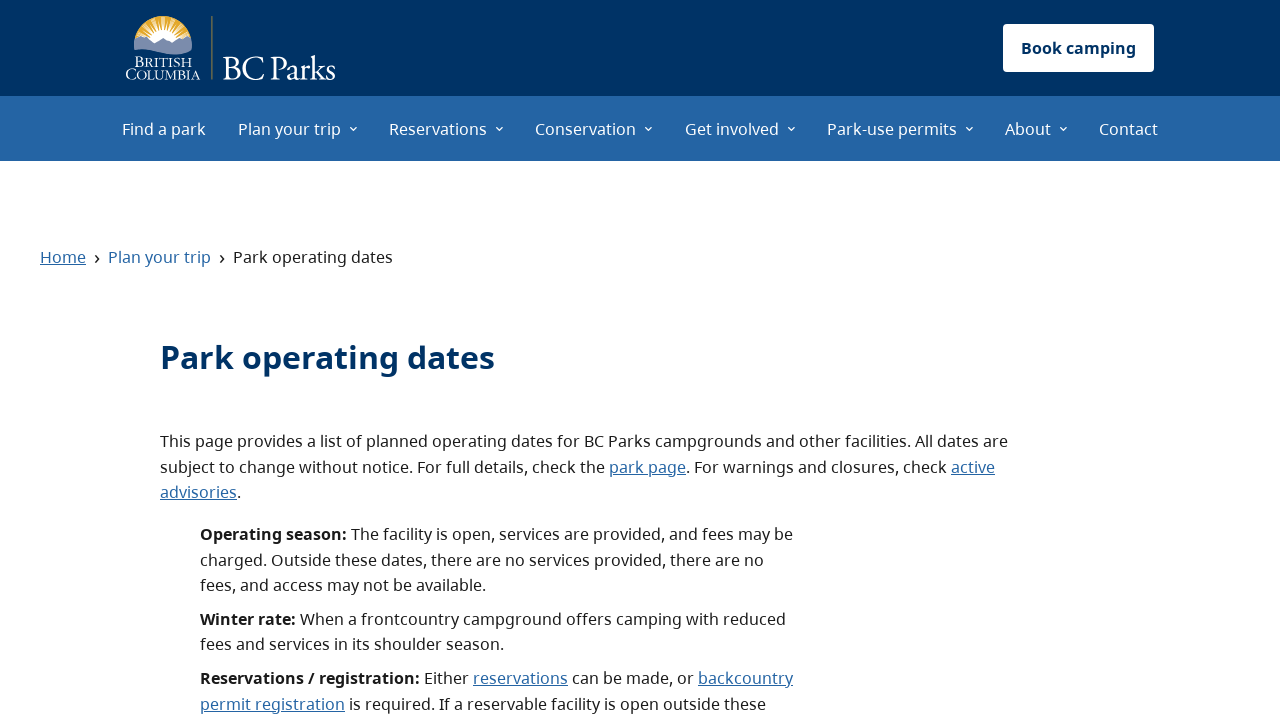

Clicked 'Plan your trip' breadcrumb link at (160, 257) on internal:role=link[name="Plan your trip"i]
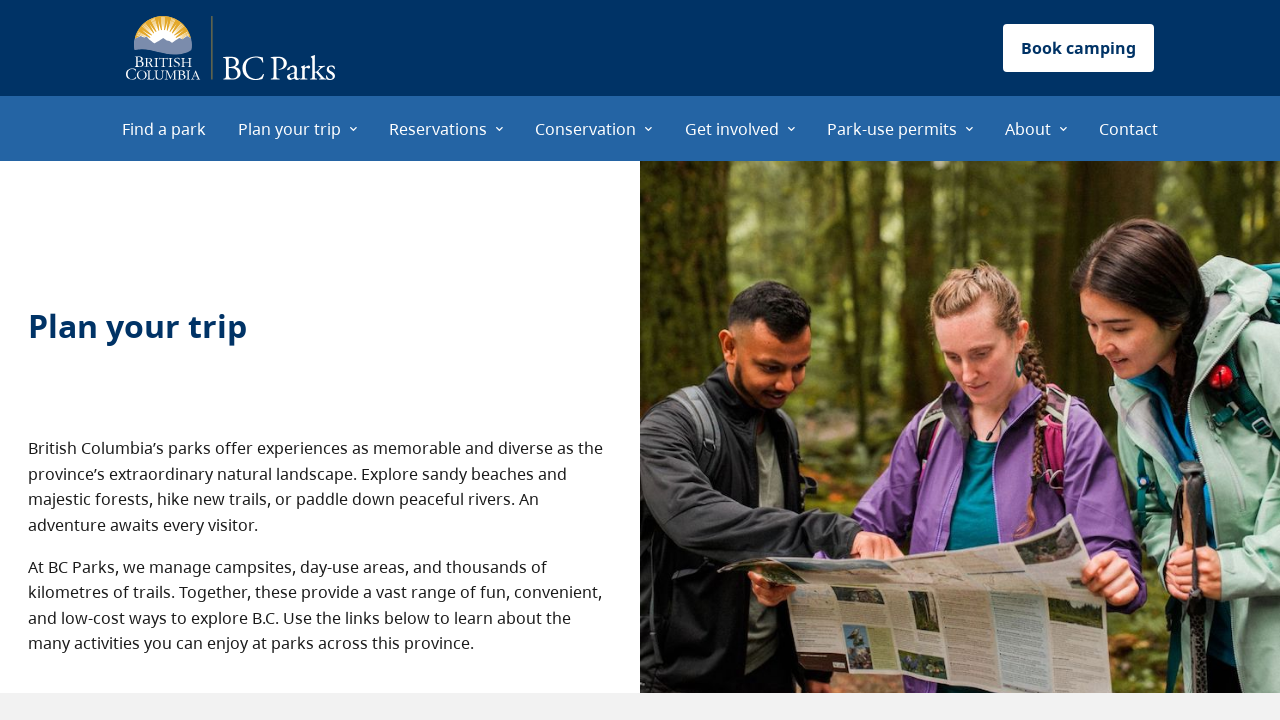

Successfully navigated to Plan your trip page via breadcrumb
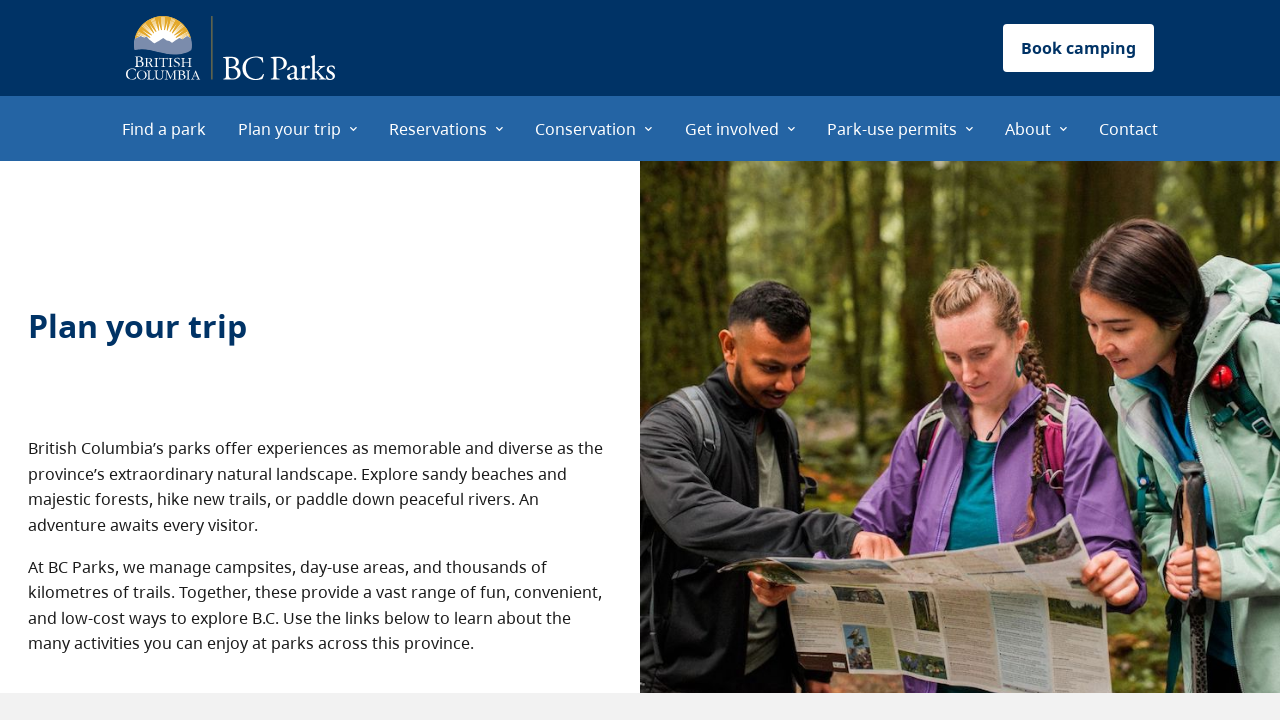

Navigated back to Park operating dates page
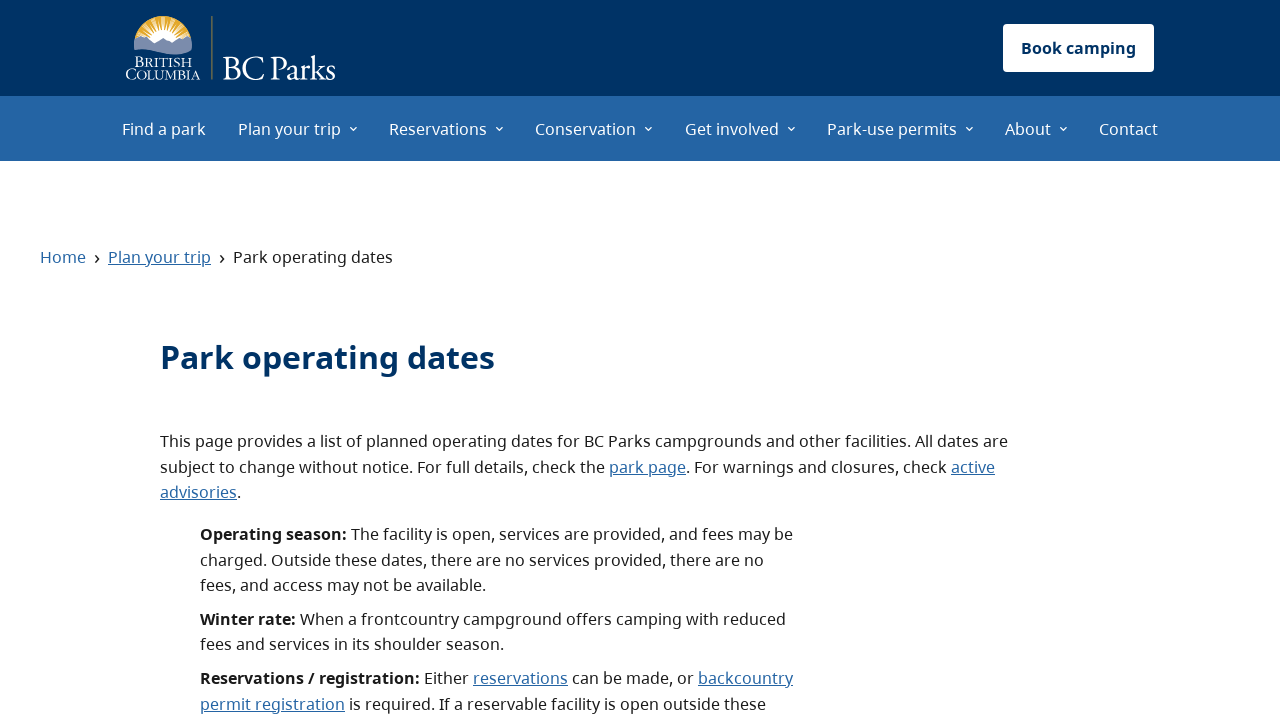

Verified 'Park operating dates' breadcrumb is visible
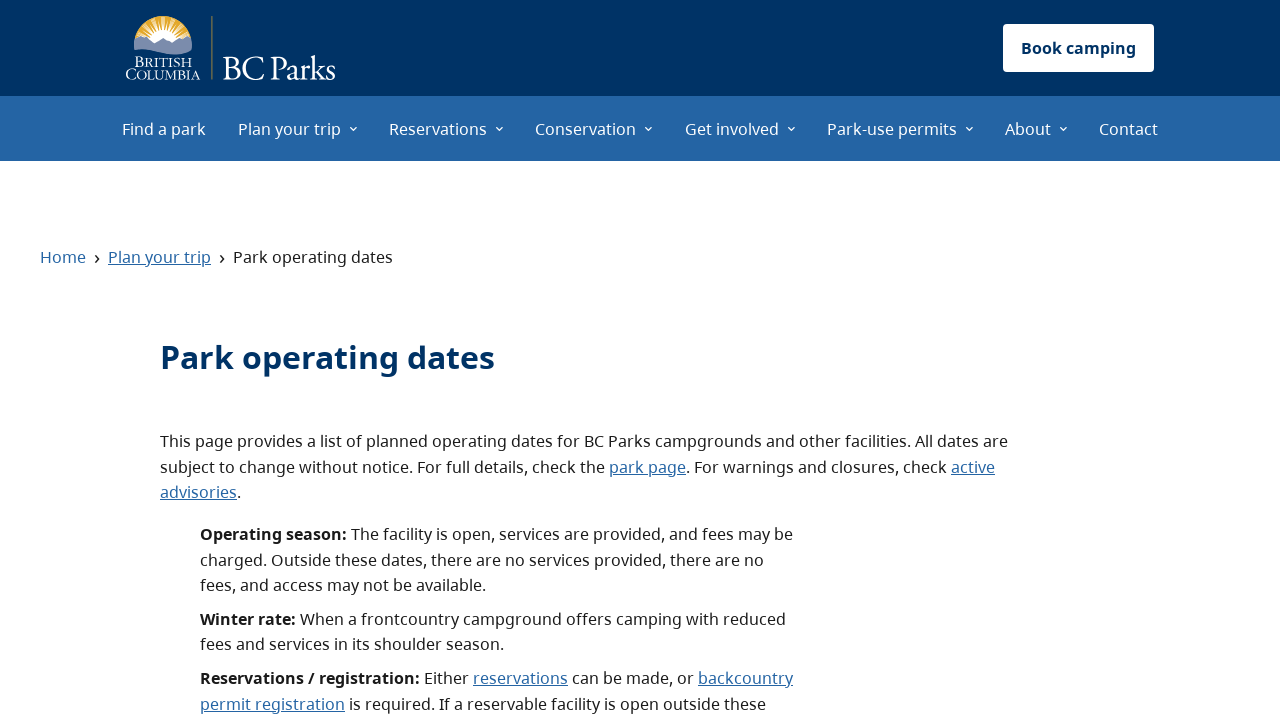

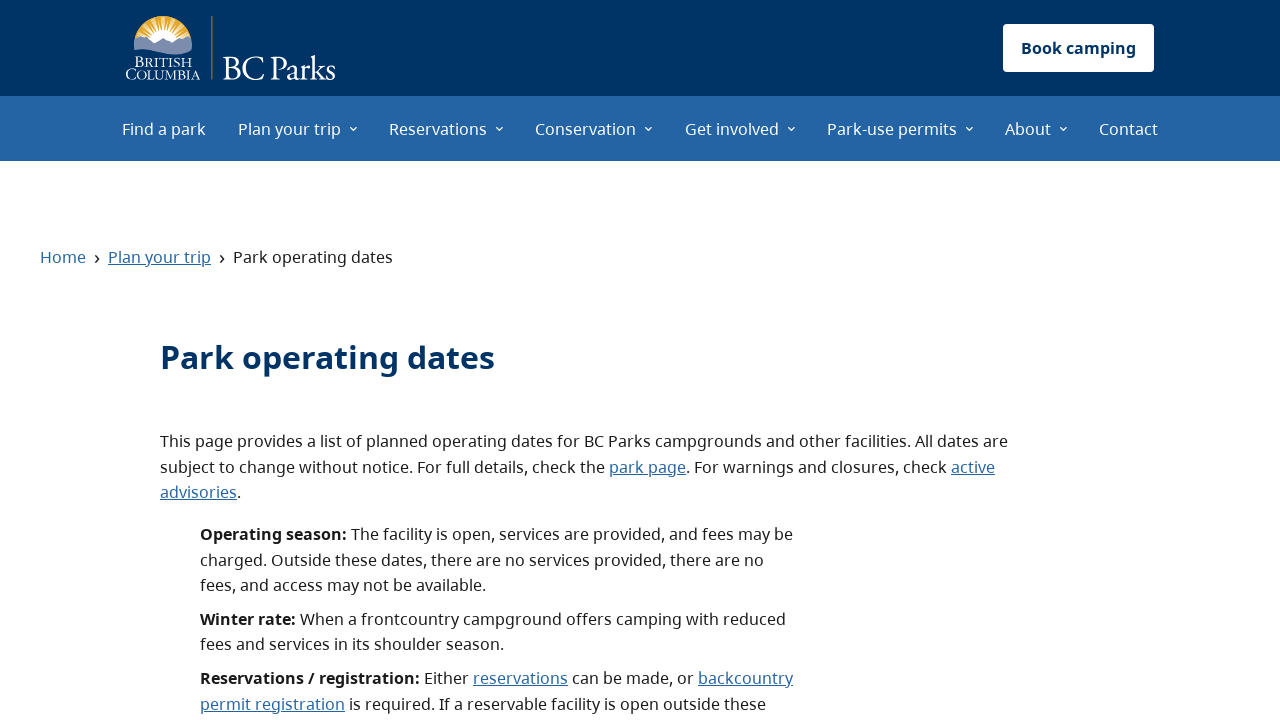